Tests the dynamic input field enable/disable functionality by toggling the input state and verifying it can be typed into when enabled and becomes disabled when the button is clicked again.

Starting URL: https://the-internet.herokuapp.com/dynamic_controls

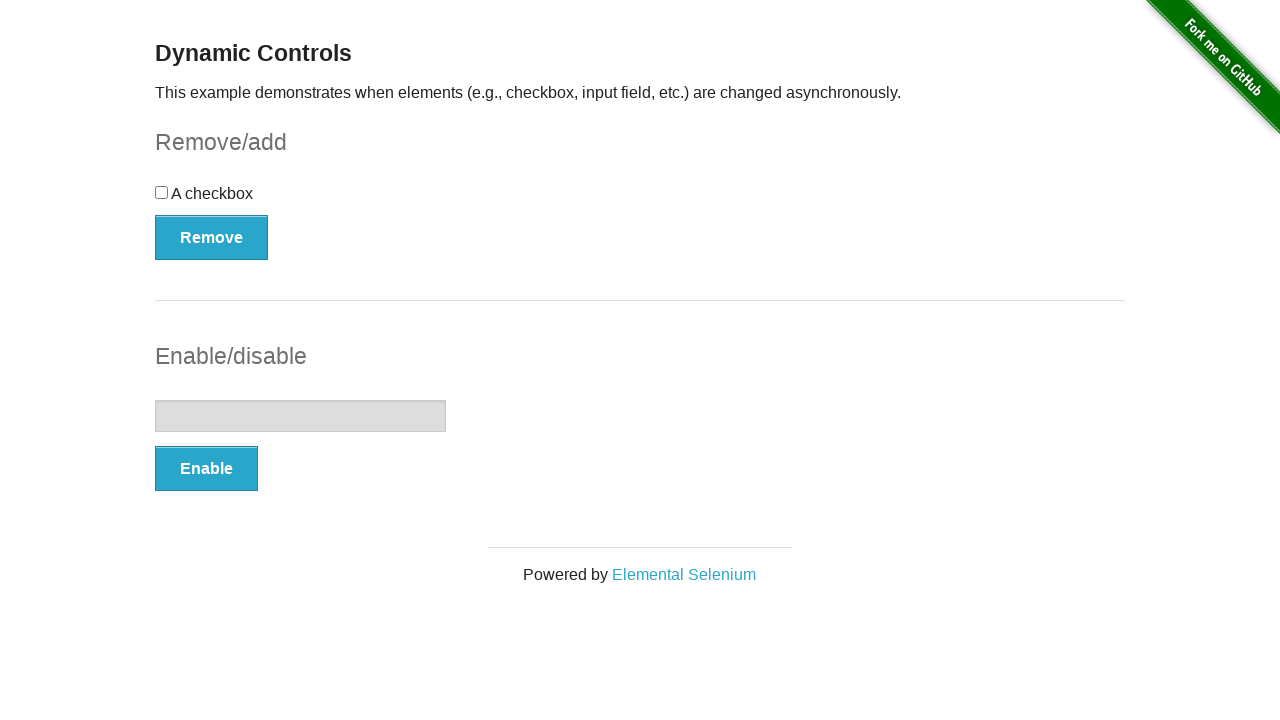

Located the input field element
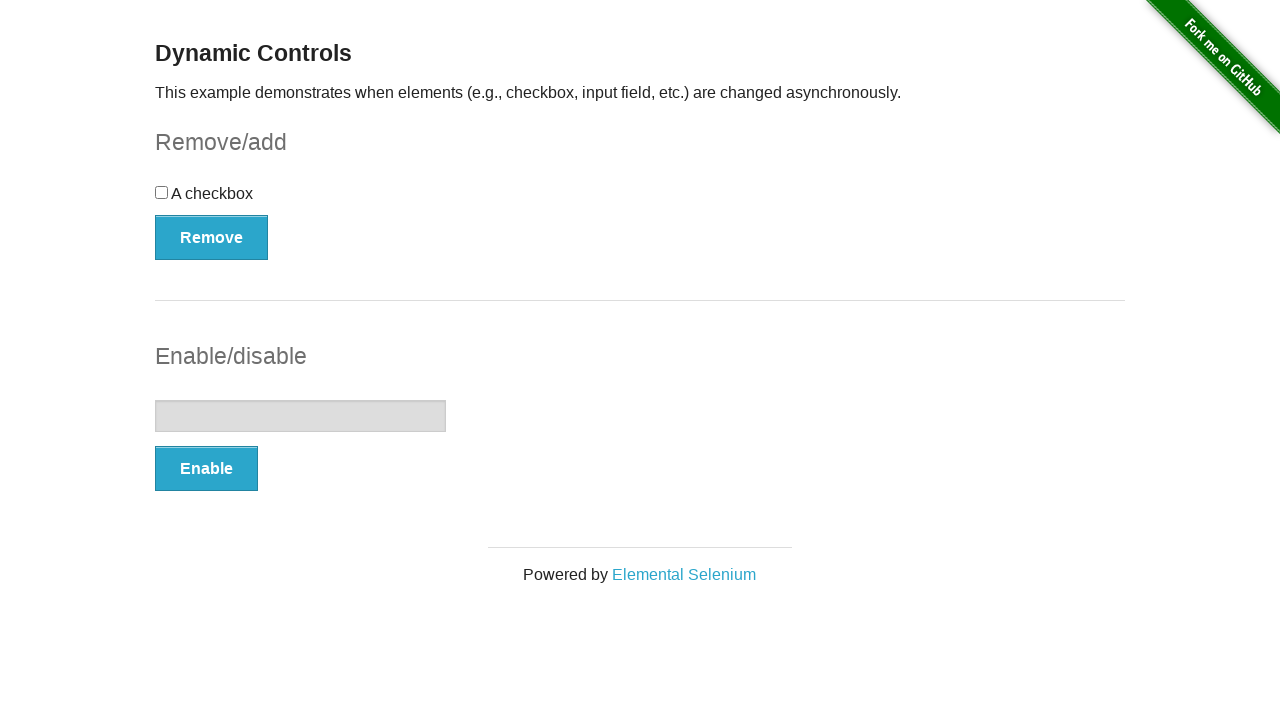

Confirmed input field is initially disabled
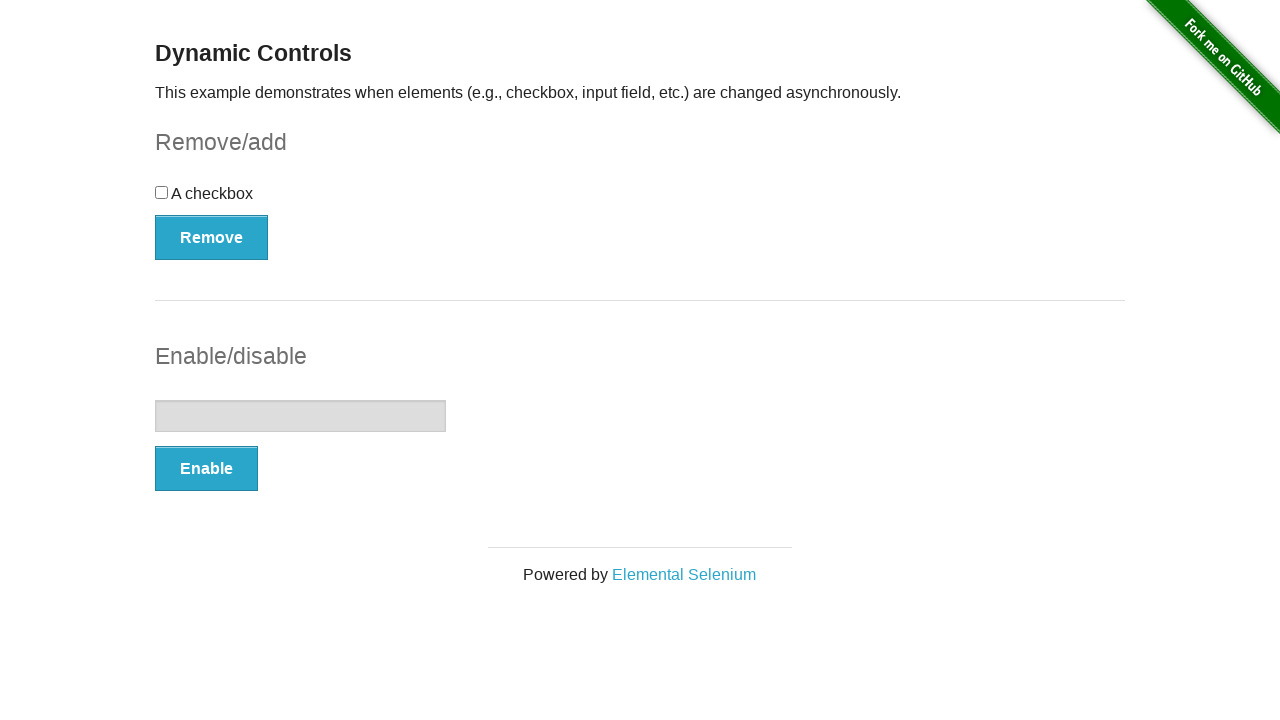

Clicked Enable button to enable the input field at (206, 469) on #input-example button
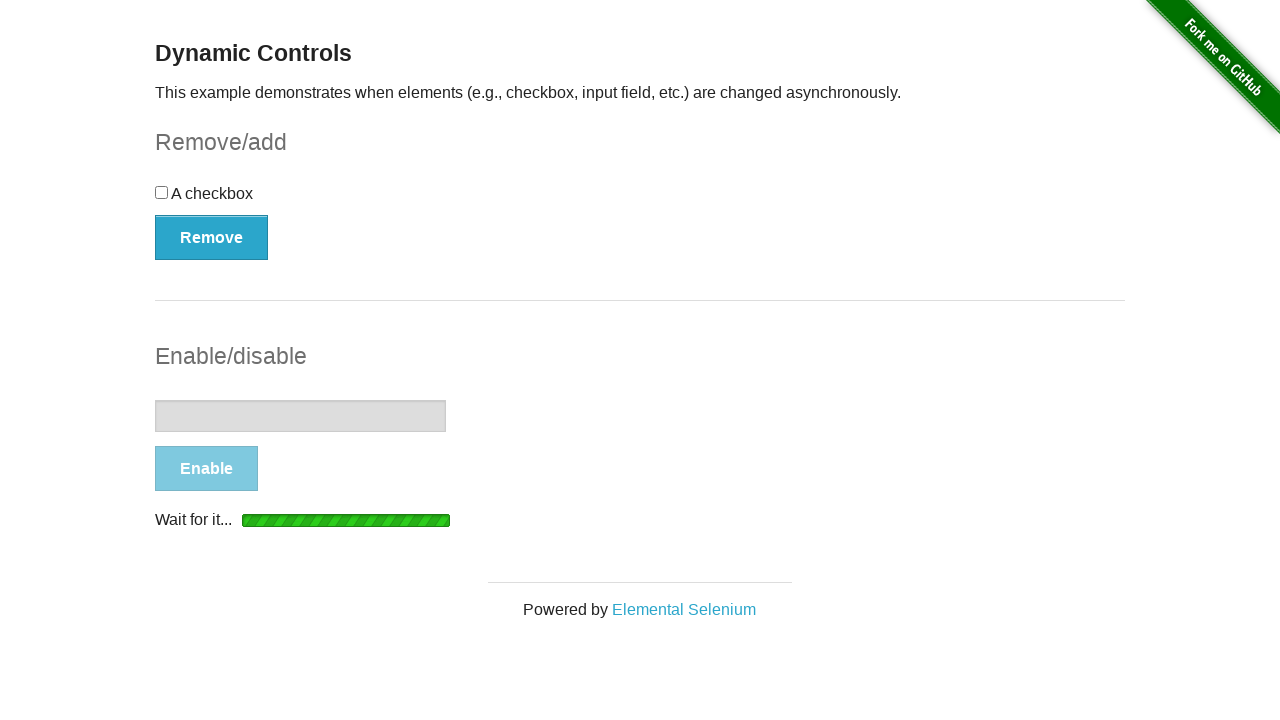

Waited for loading indicator to disappear
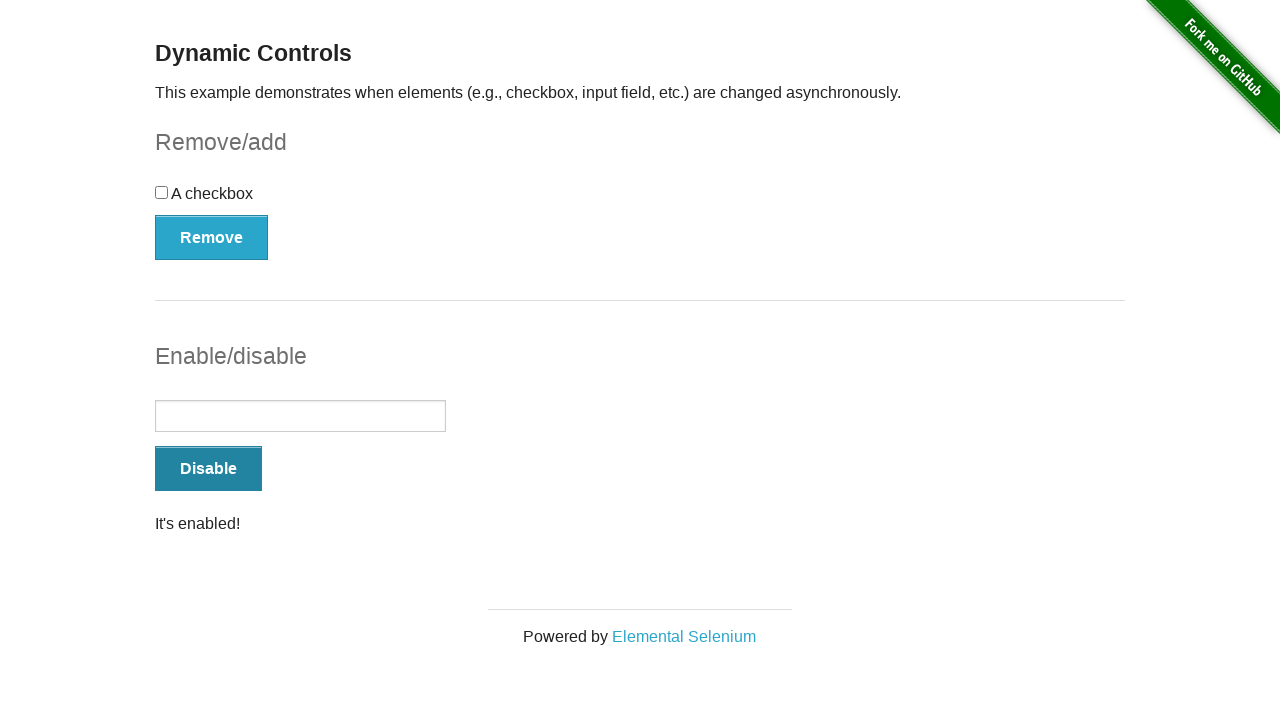

Waited for status message to appear
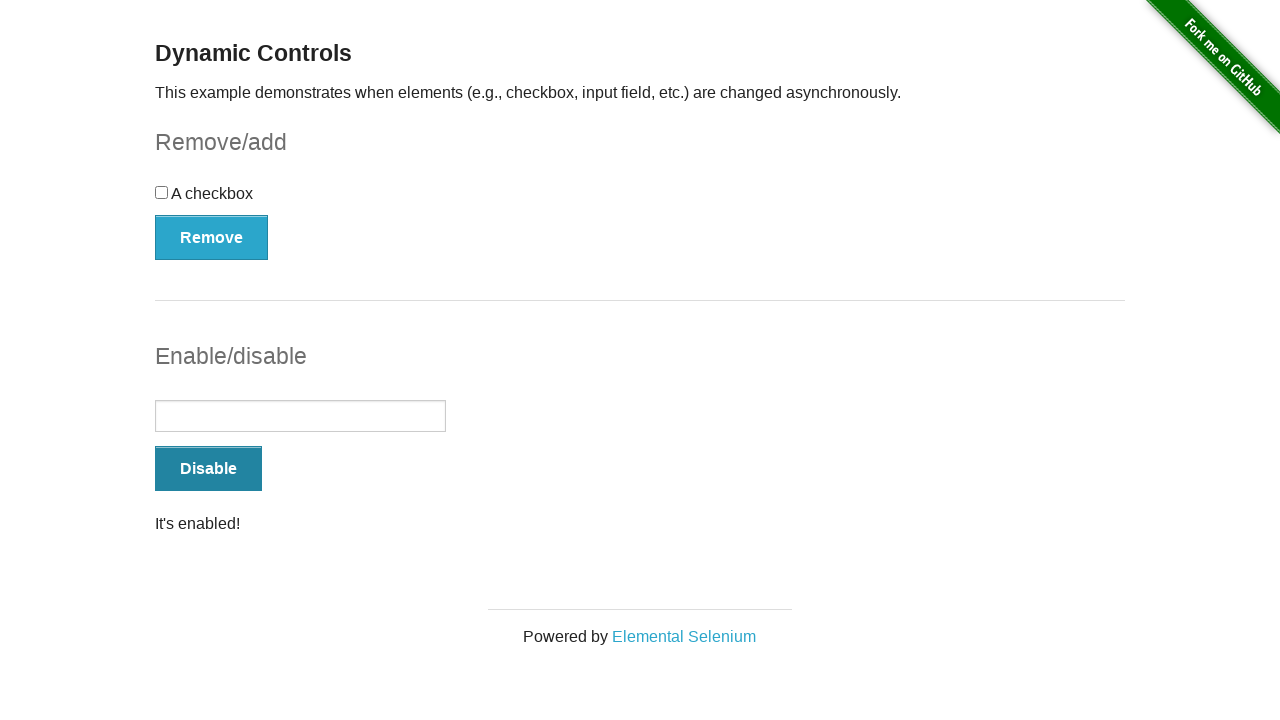

Verified input field is now enabled
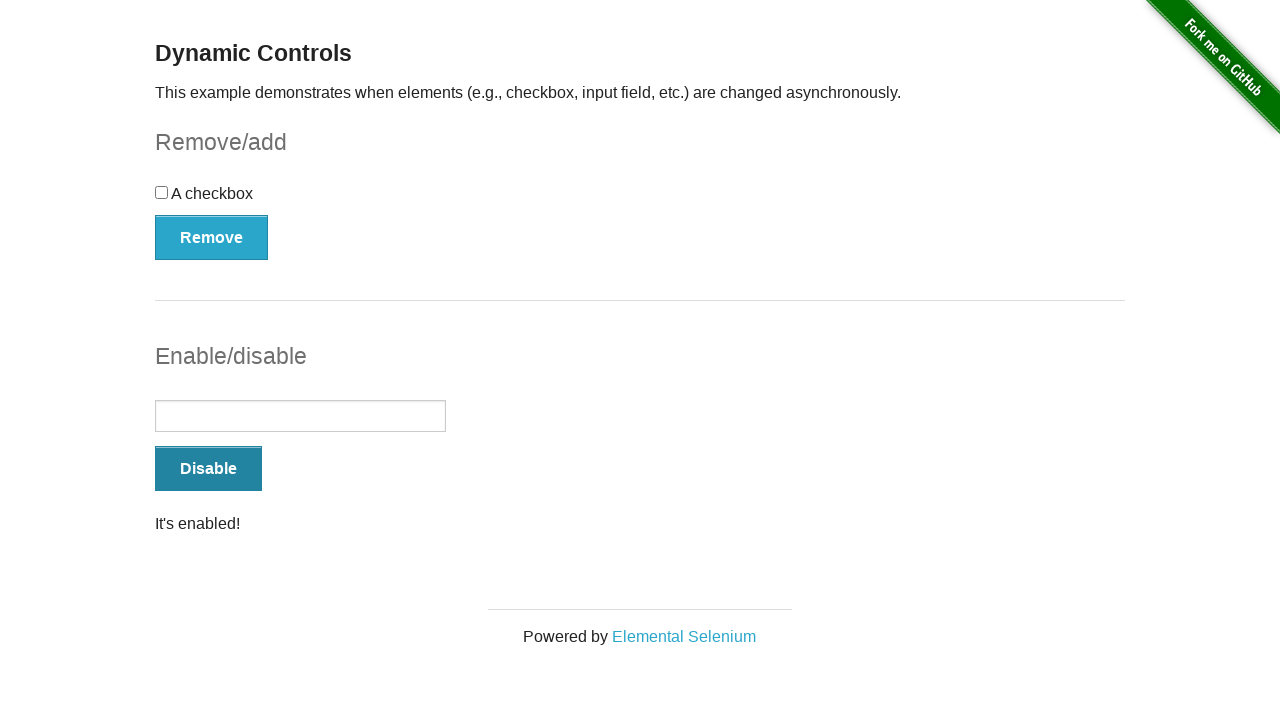

Verified status message displays 'It's enabled!'
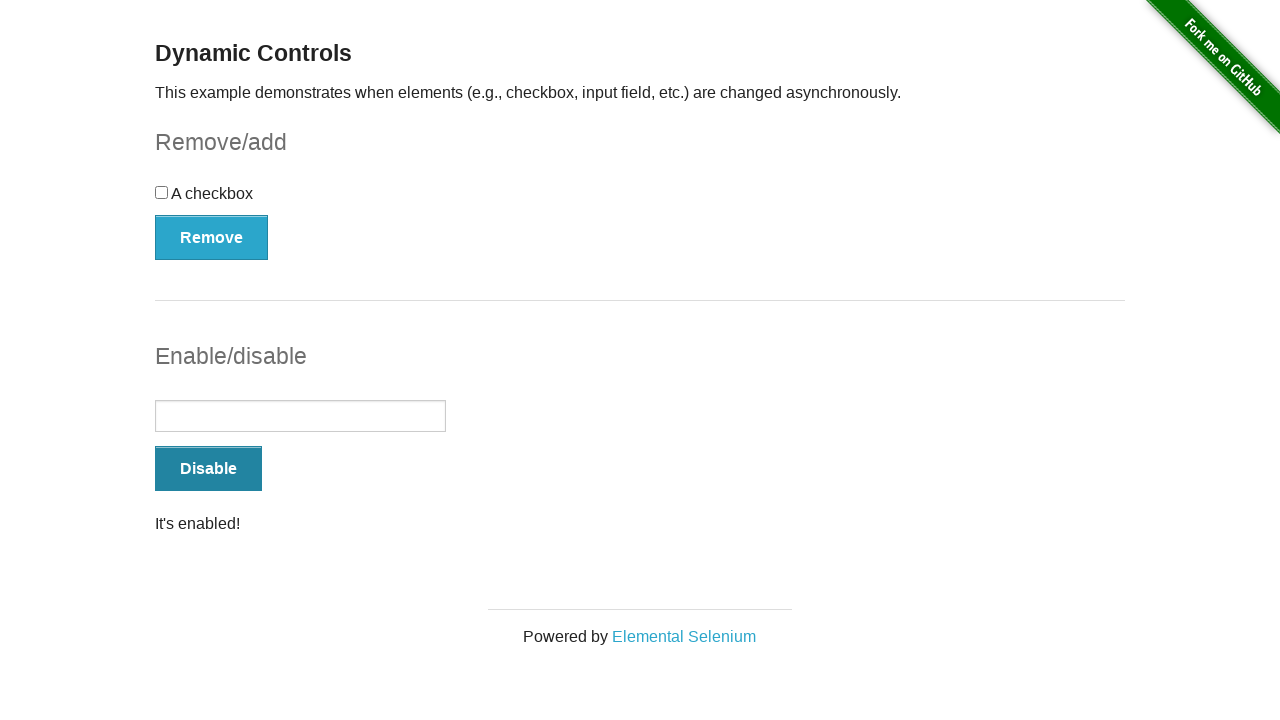

Filled input field with 'Test input' on #input-example input[type='text']
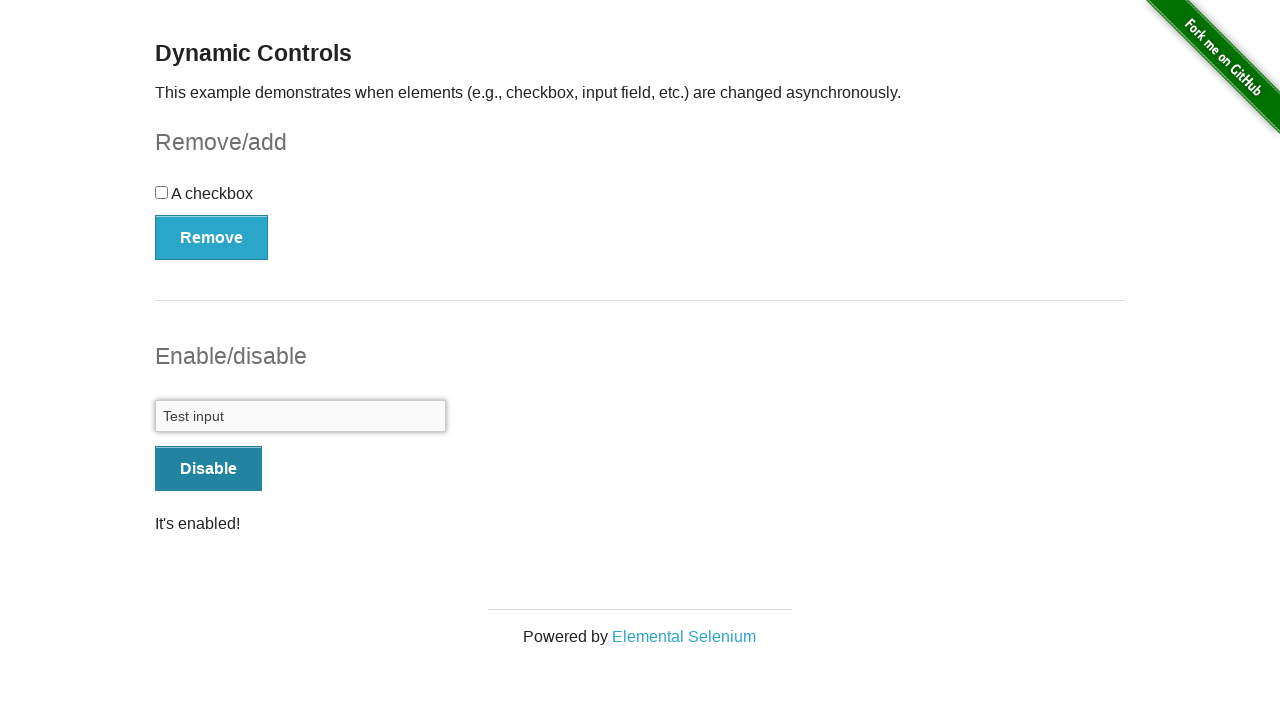

Clicked Disable button to disable the input field at (208, 469) on #input-example button
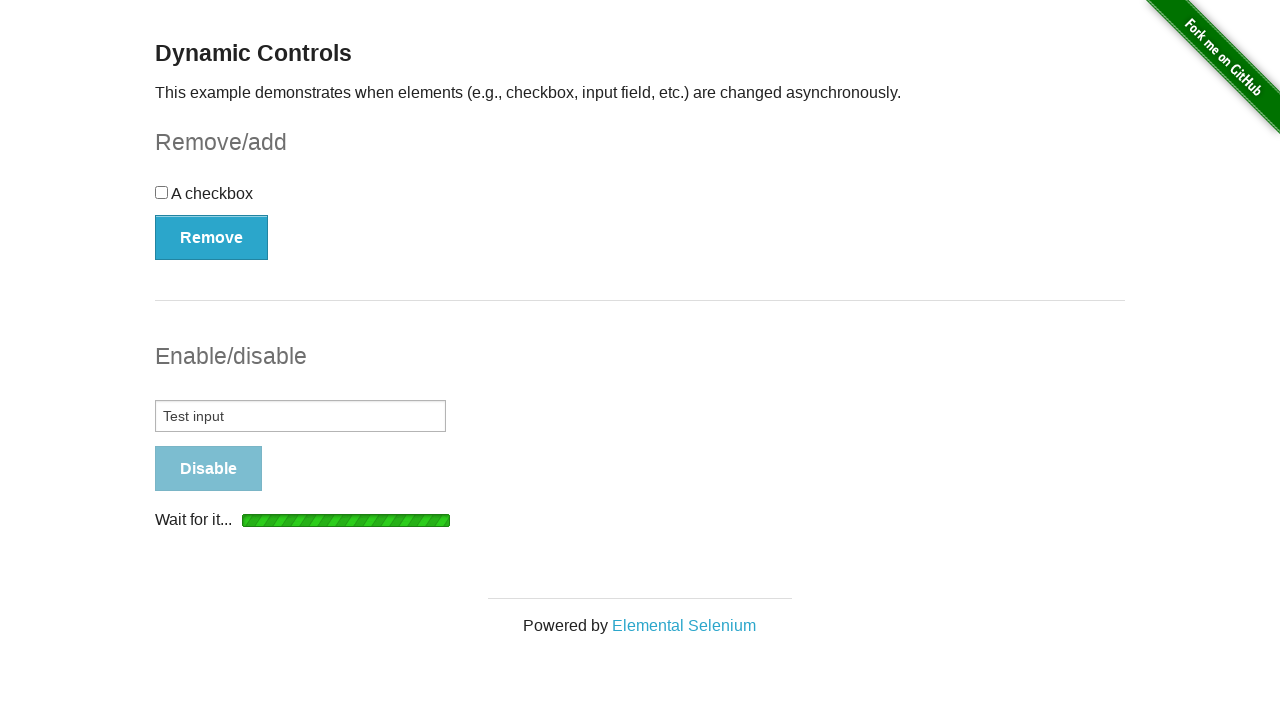

Waited for loading indicator to disappear
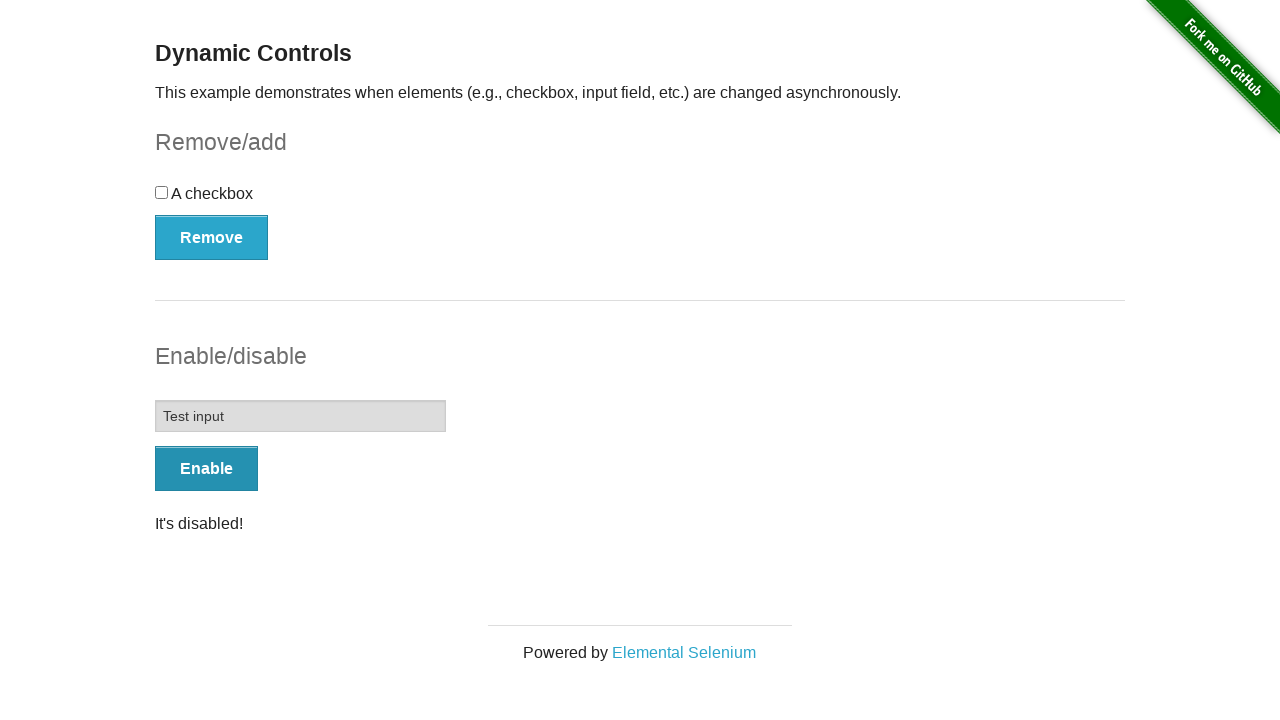

Waited for status message to appear
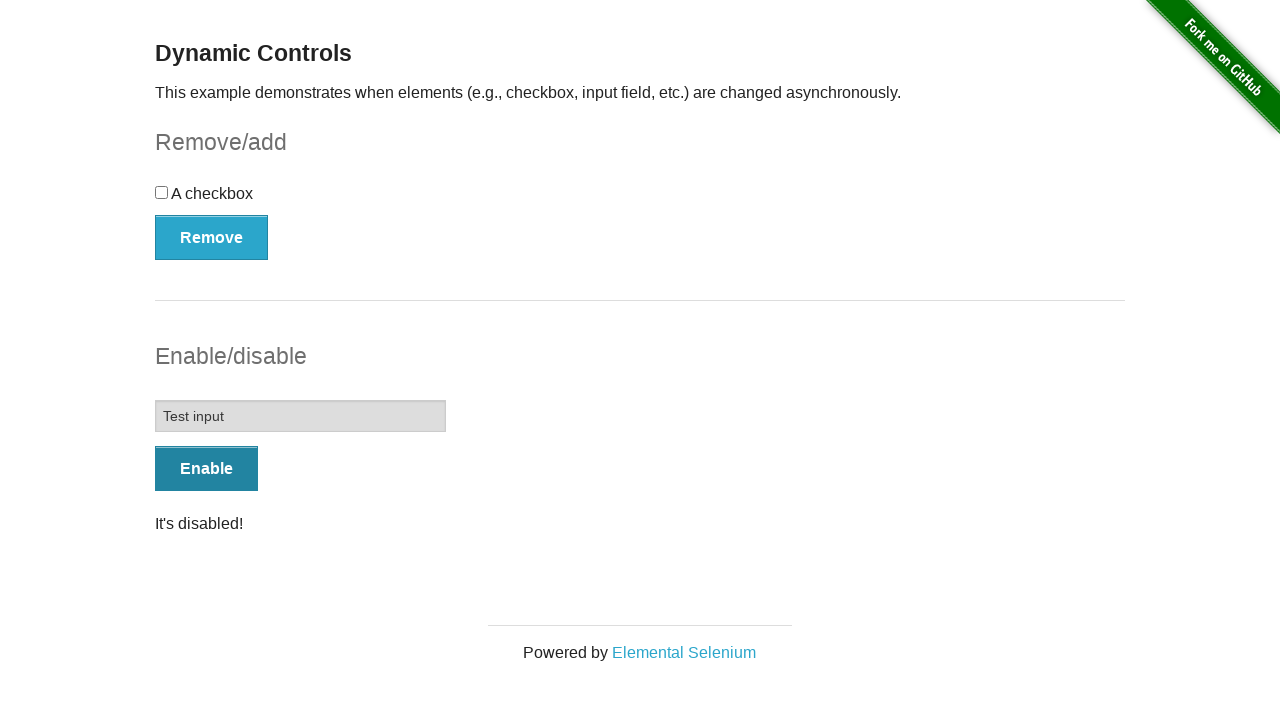

Verified input field is now disabled
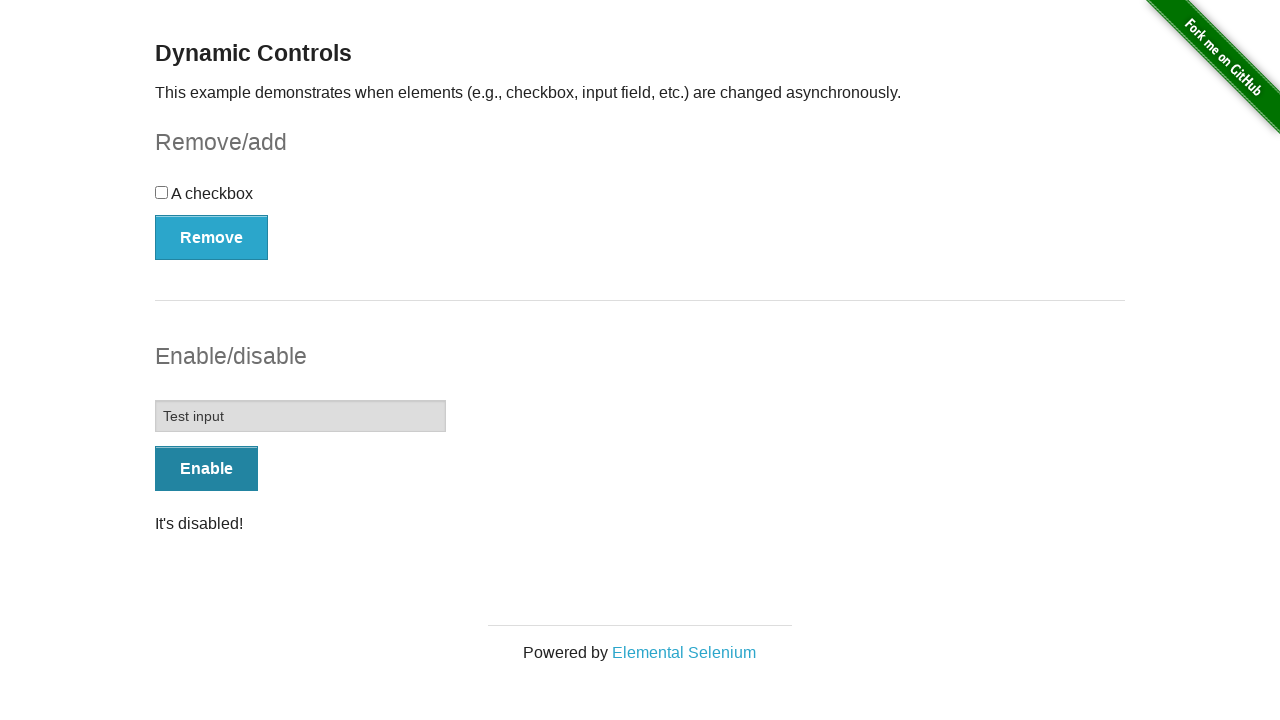

Verified status message displays 'It's disabled!'
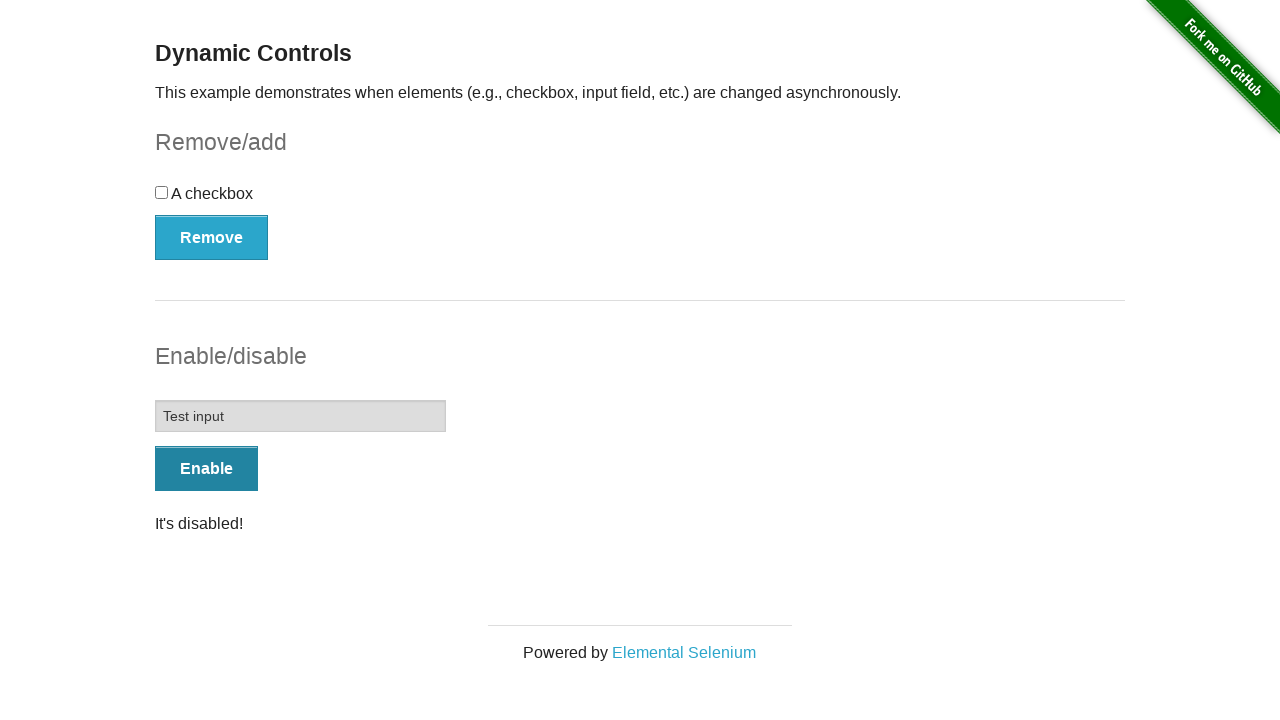

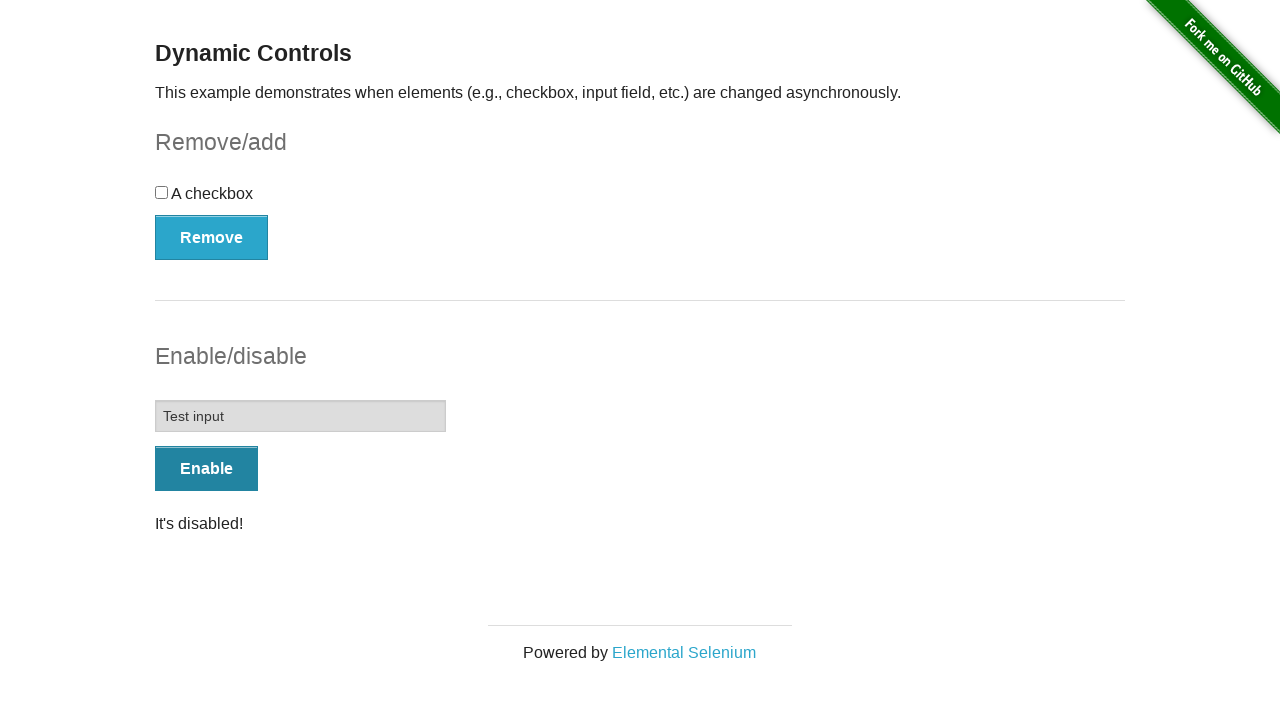